Tests the draggable functionality on jQuery UI demo page by dragging an element to a new position within an iframe

Starting URL: http://jqueryui.com/draggable/

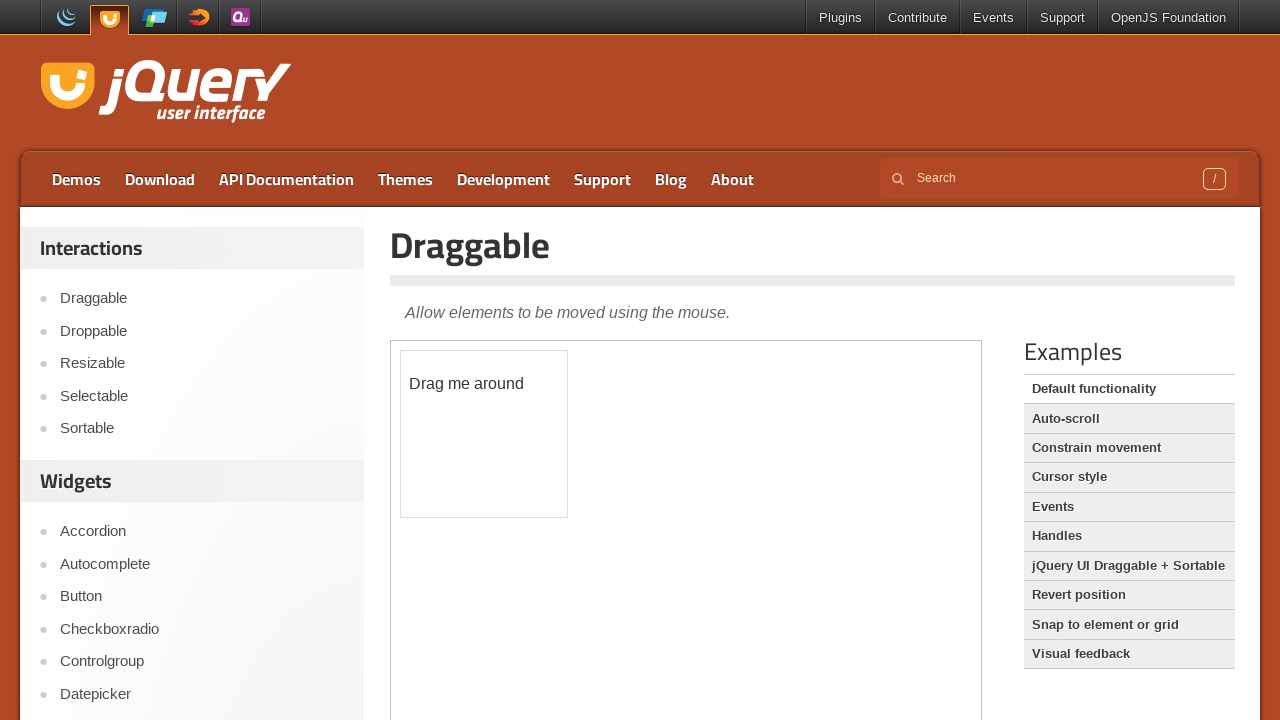

Navigated to jQuery UI draggable demo page
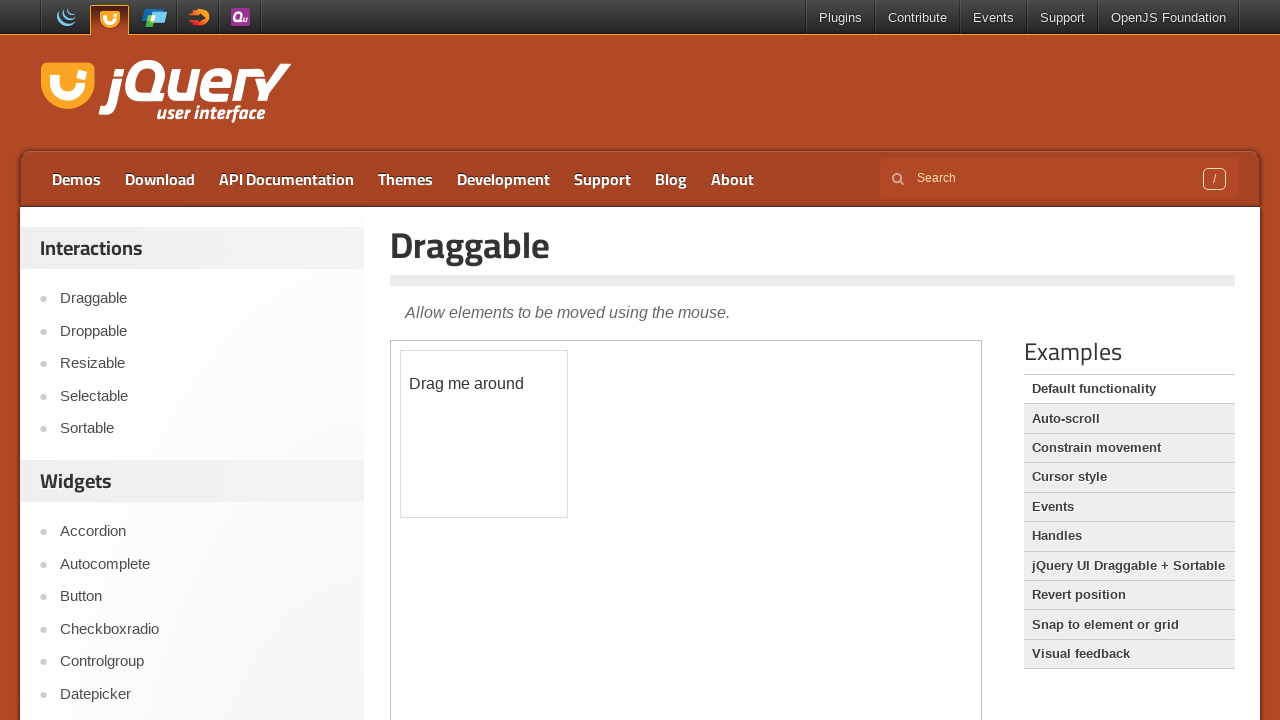

Located the demo iframe
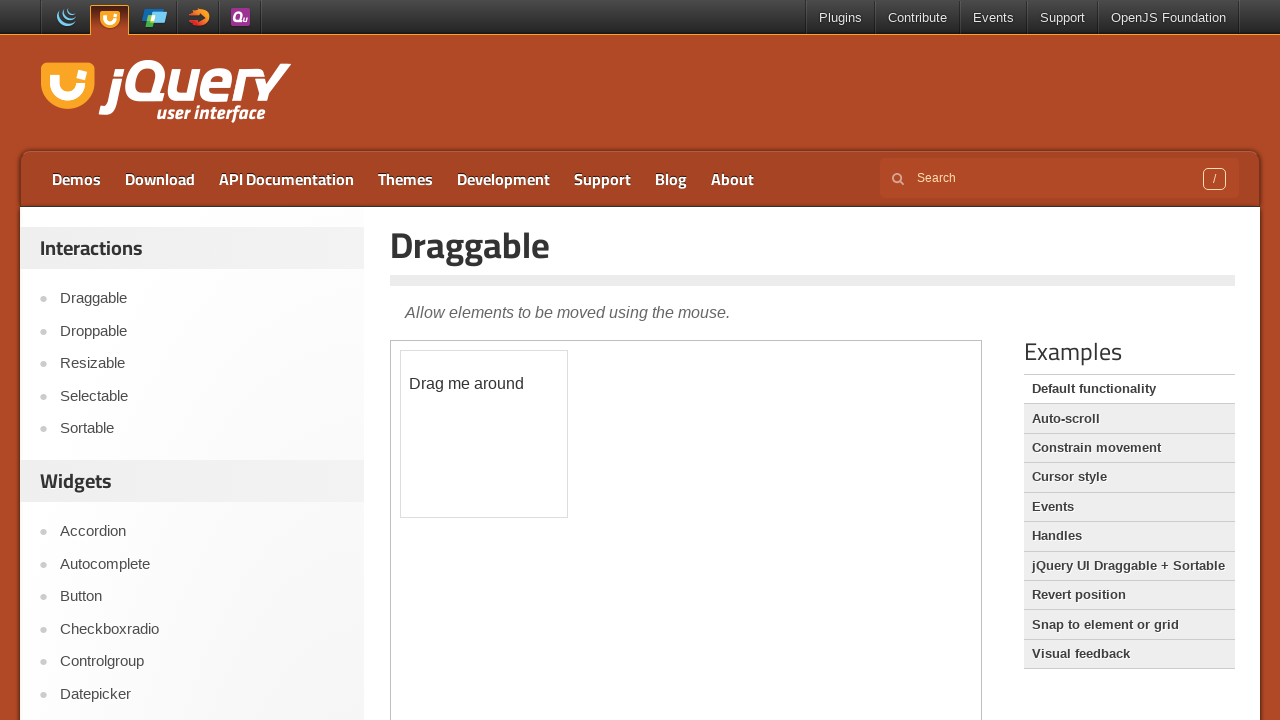

Located the draggable element within the iframe
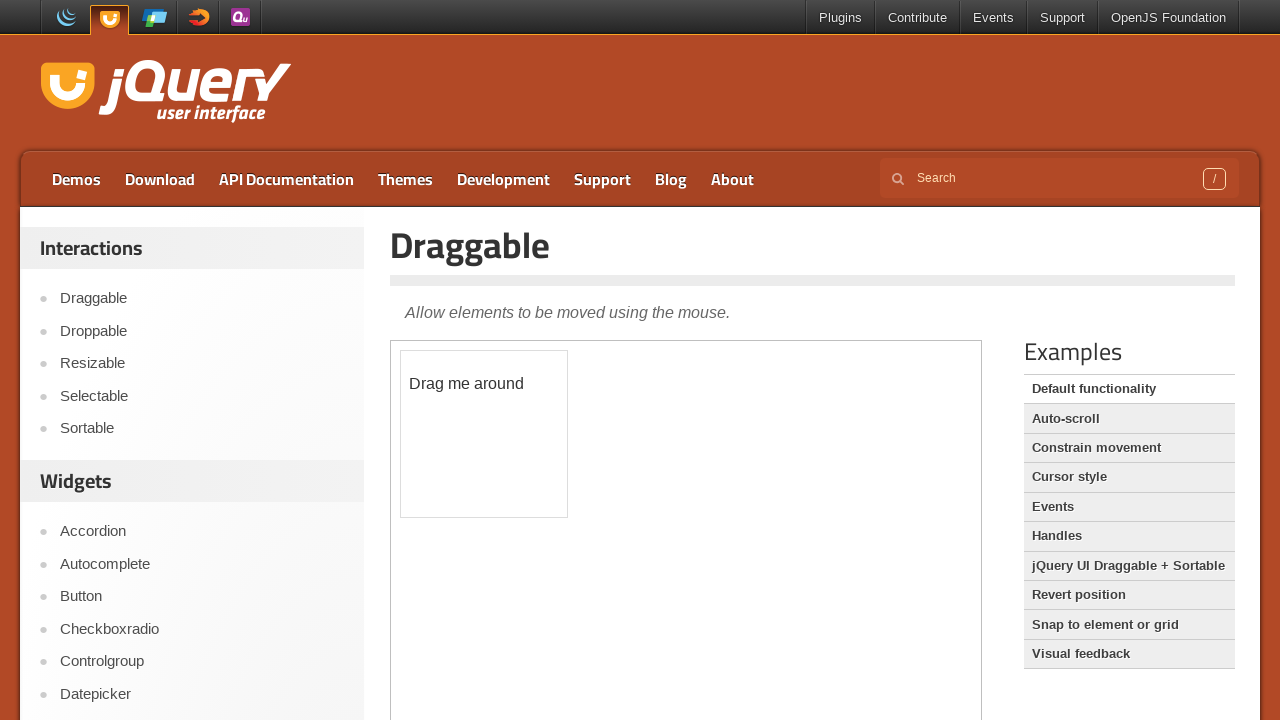

Dragged element 80px horizontally and 100px vertically to new position at (481, 451)
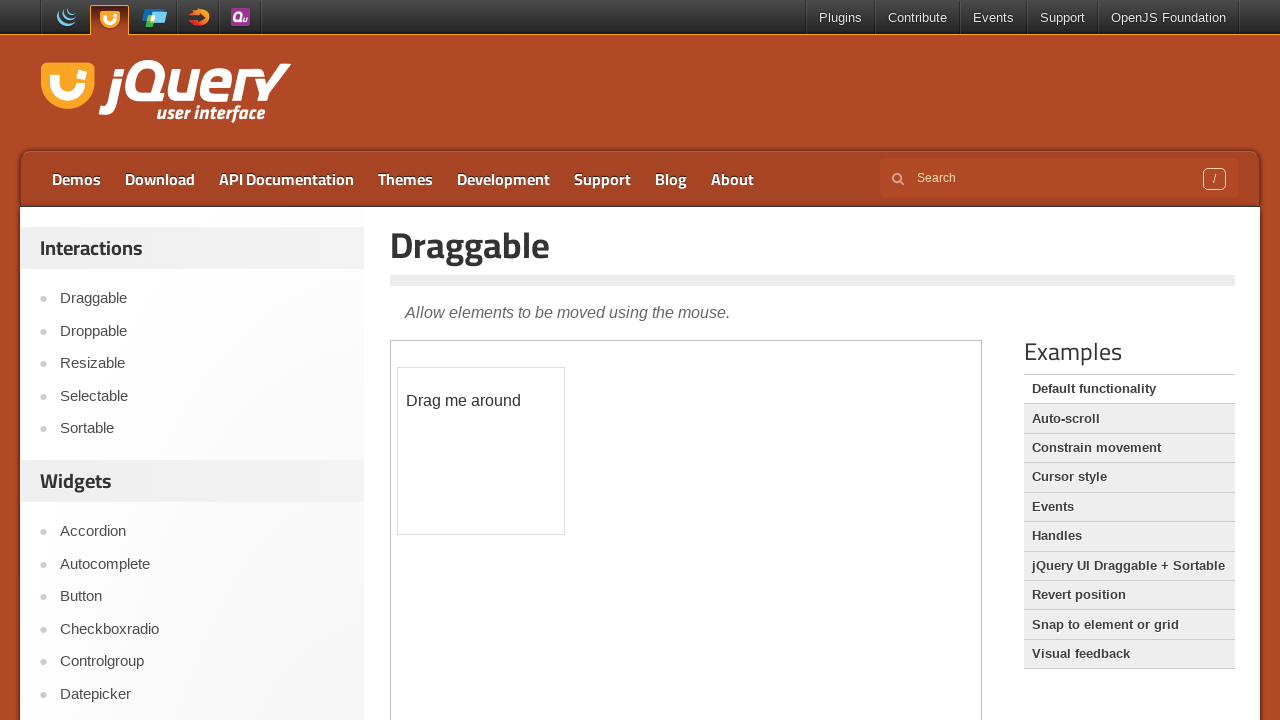

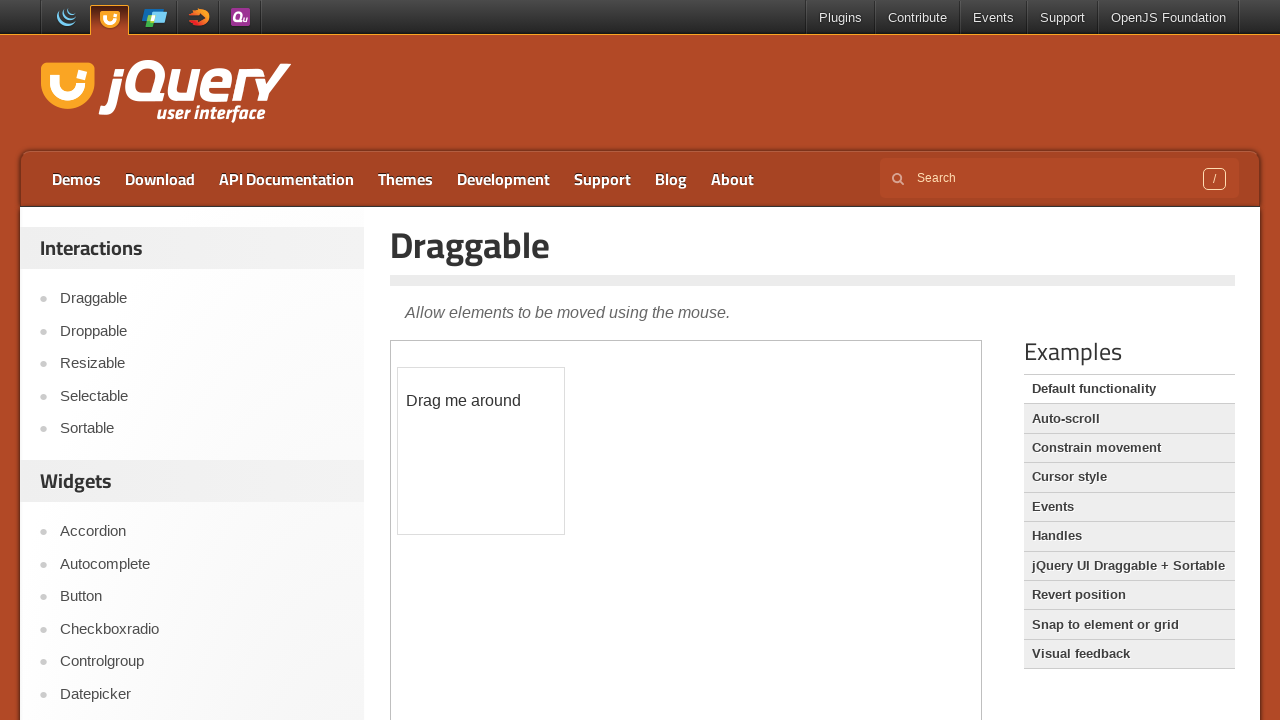